Tests successful form submission by filling in both name and message fields

Starting URL: https://www.ultimateqa.com/filling-out-forms/

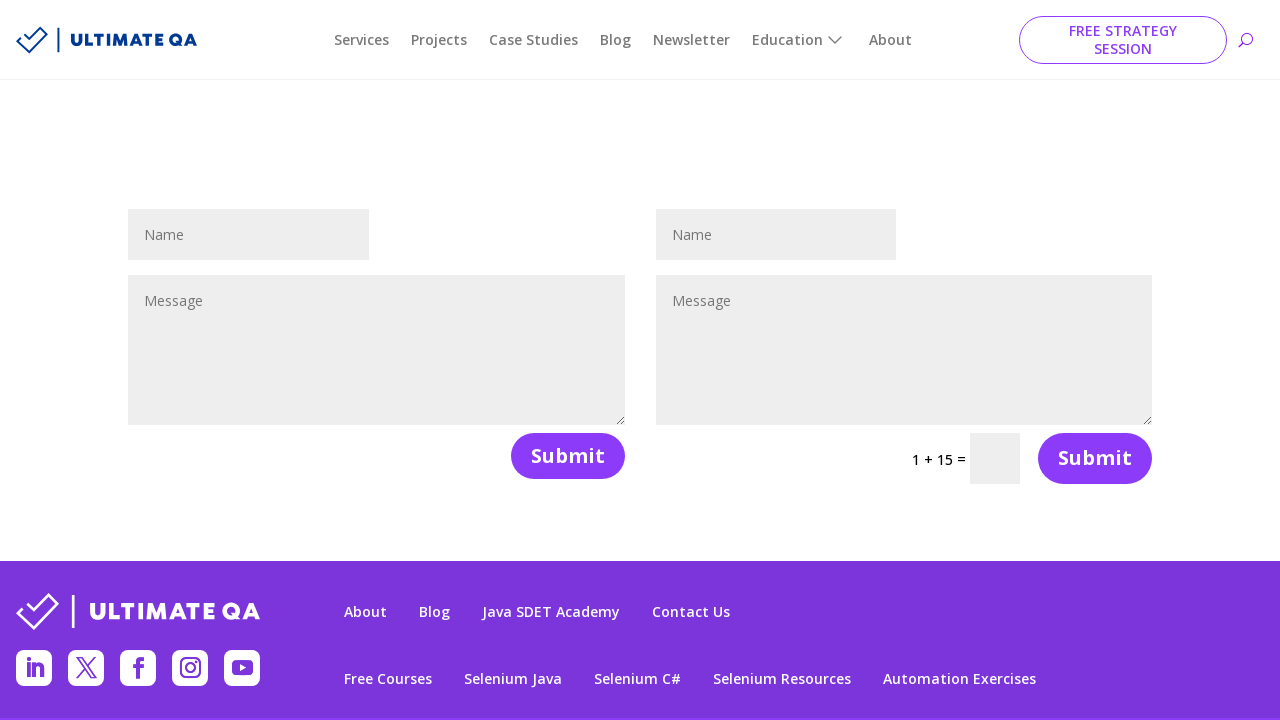

Filled name field with 'John Smith' on #et_pb_contact_name_1
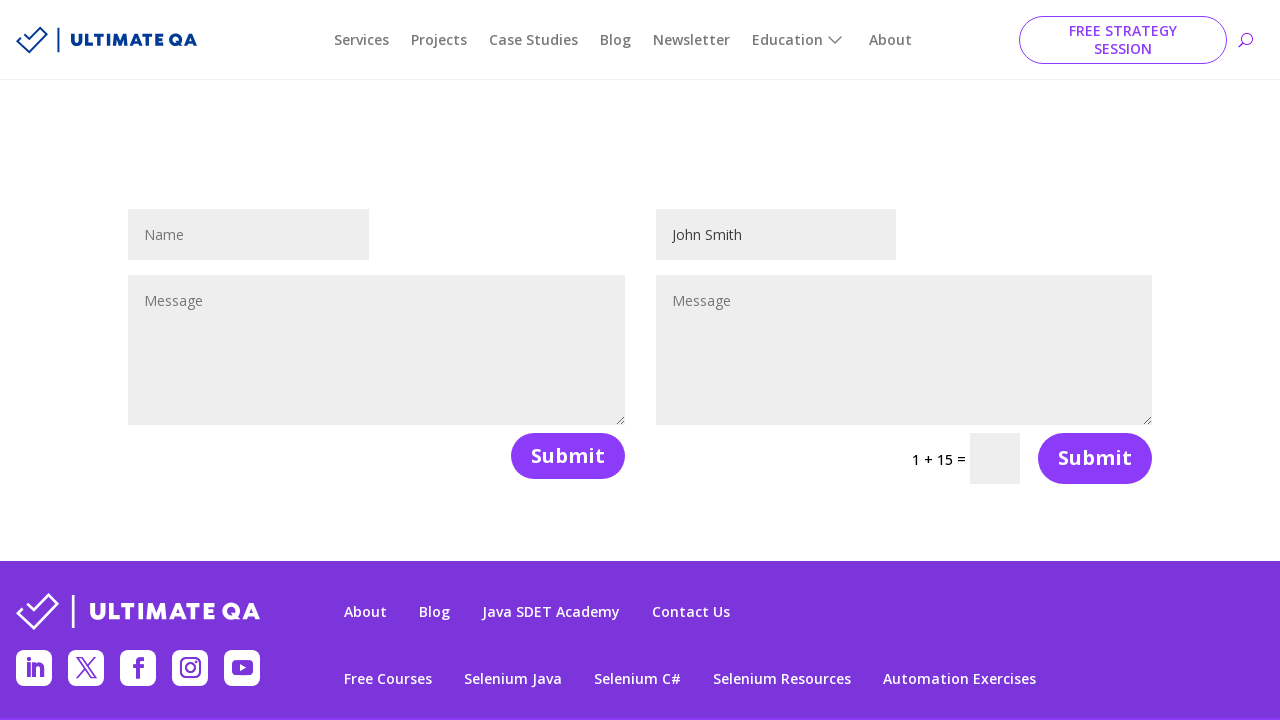

Filled message field with test message on #et_pb_contact_message_1
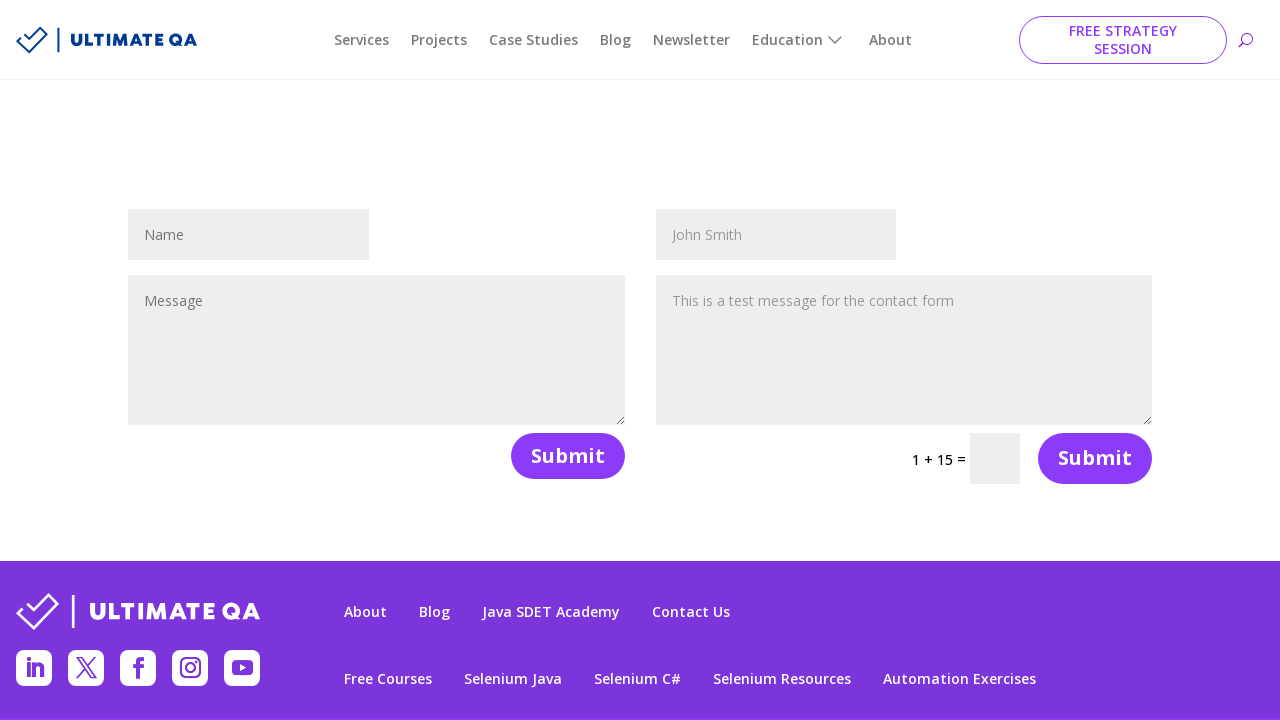

Clicked form submit button at (568, 456) on xpath=.//*[@id='et_pb_contact_form_0']/div[2]/form/div/button
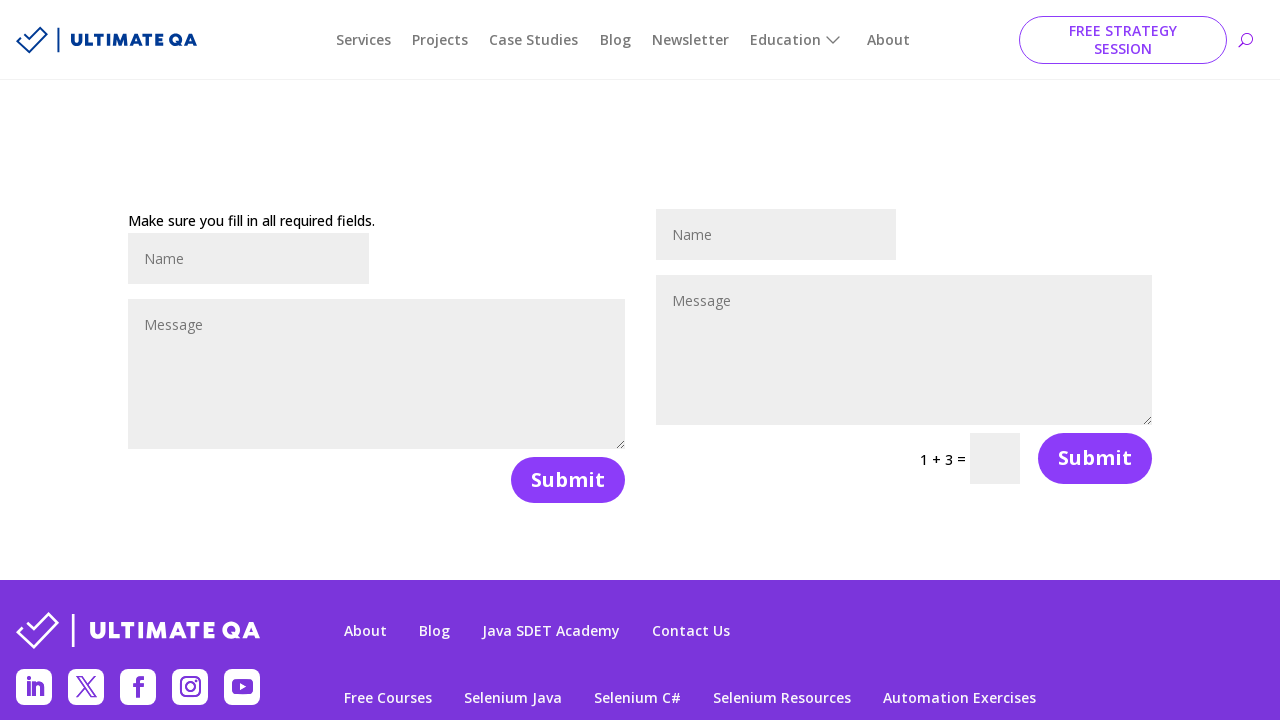

Waited 1 second for form submission response
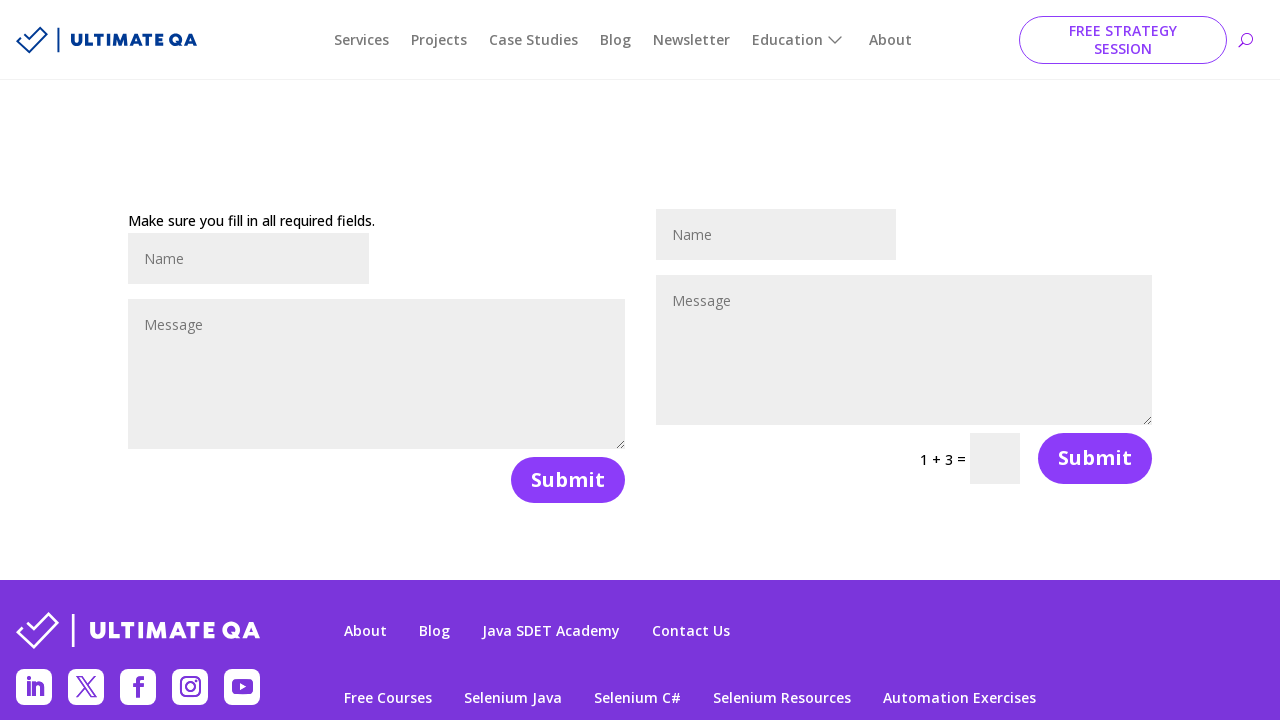

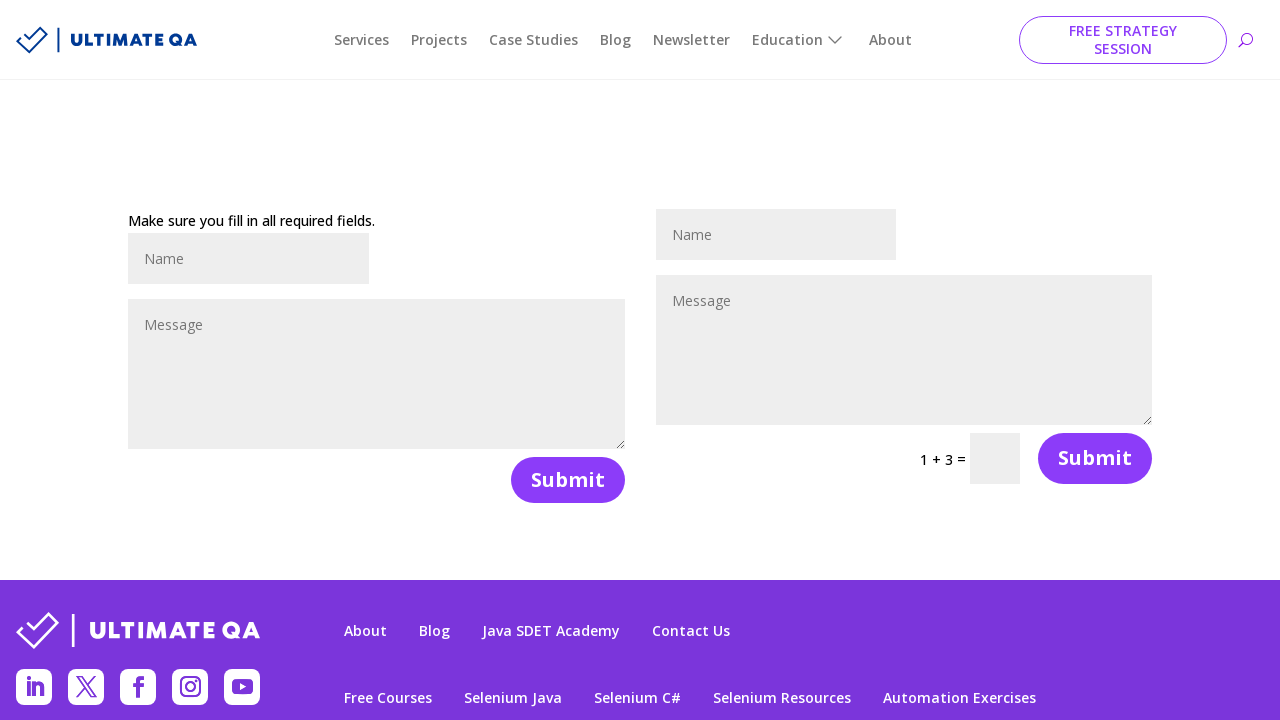